Tests alert handling by clicking an alert button and accepting the alert dialog

Starting URL: https://rahulshettyacademy.com/AutomationPractice/

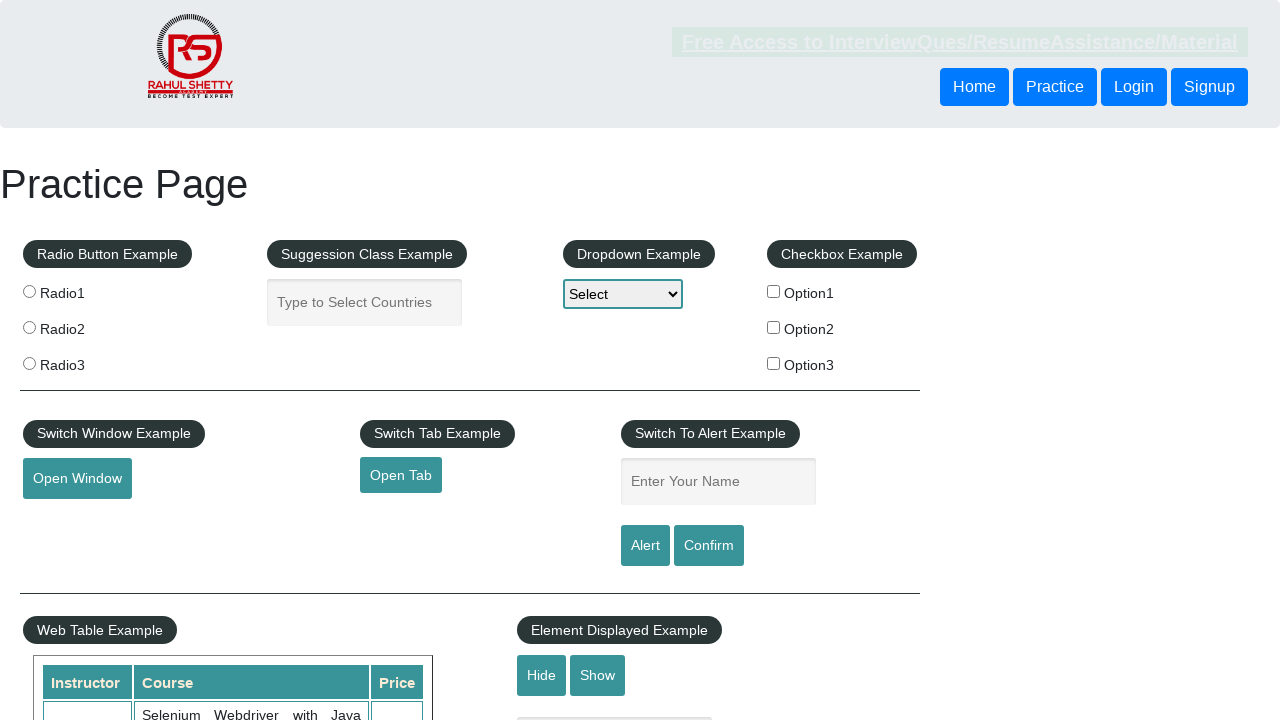

Clicked alert button to trigger alert dialog at (645, 546) on #alertbtn
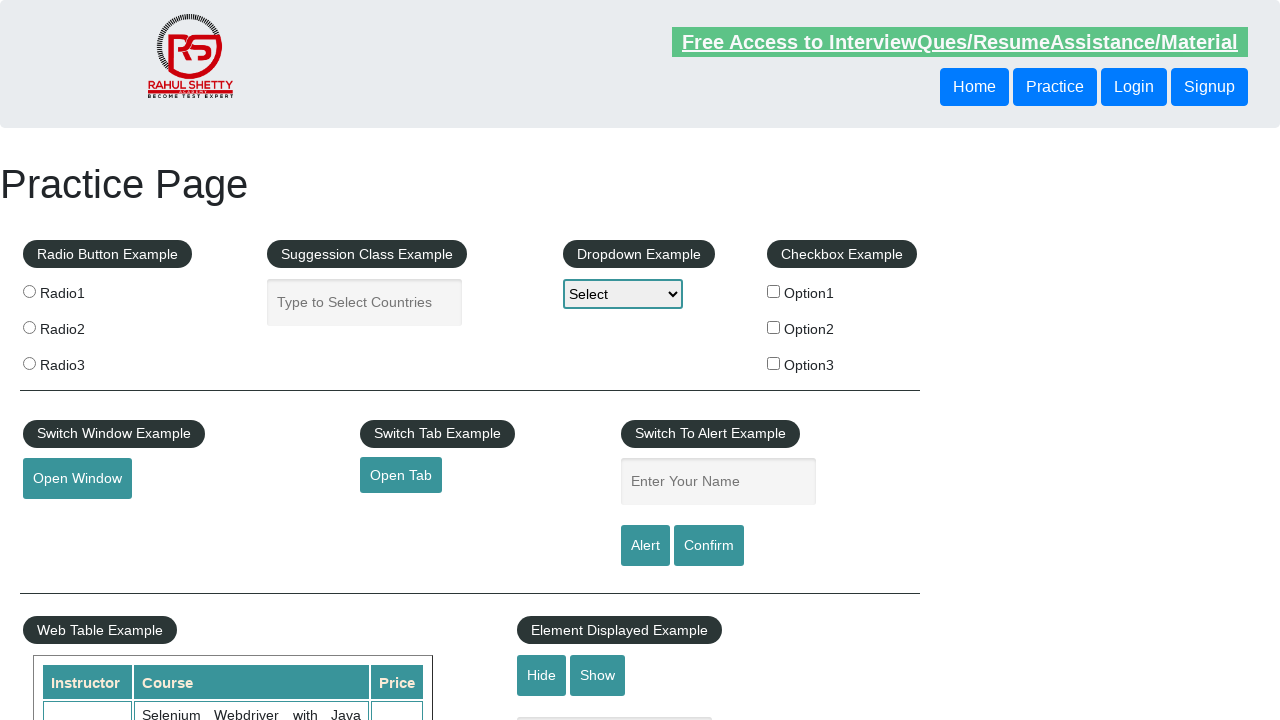

Set up dialog handler to accept alert
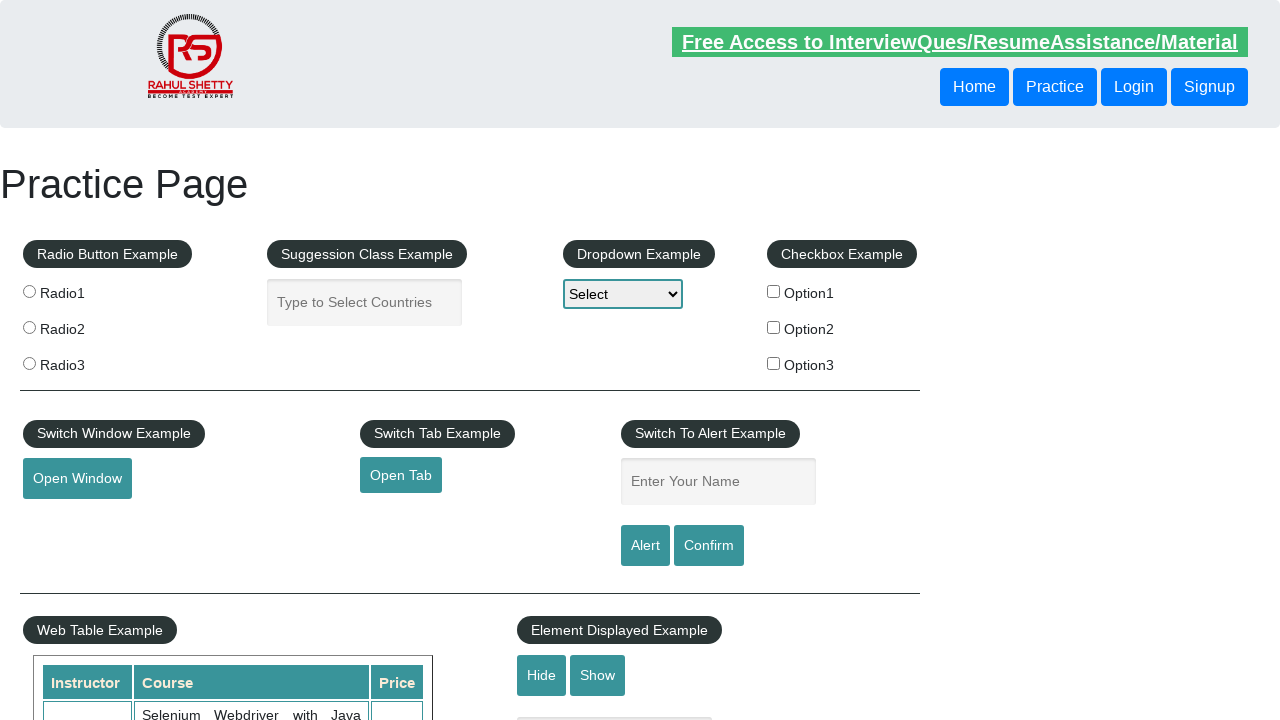

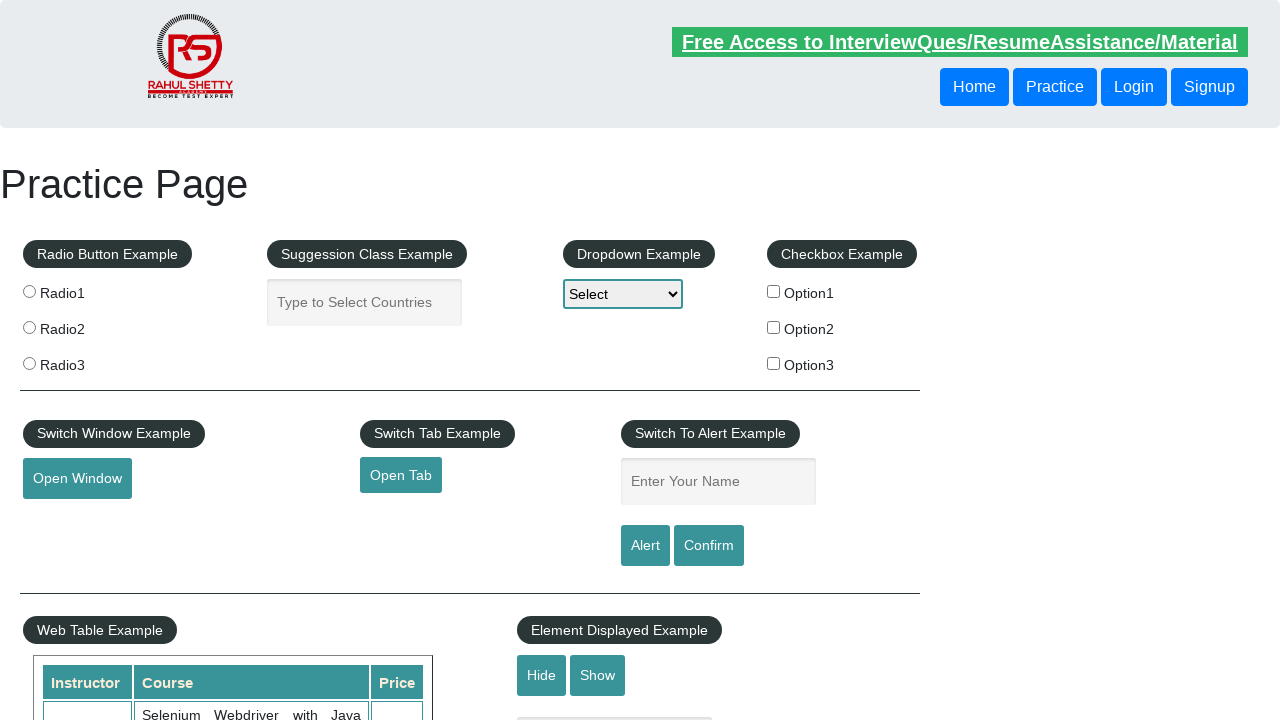